Tests an e-commerce shopping cart workflow by searching for products, adding them to cart, applying a promo code, and validating prices

Starting URL: https://rahulshettyacademy.com/seleniumPractise/#/

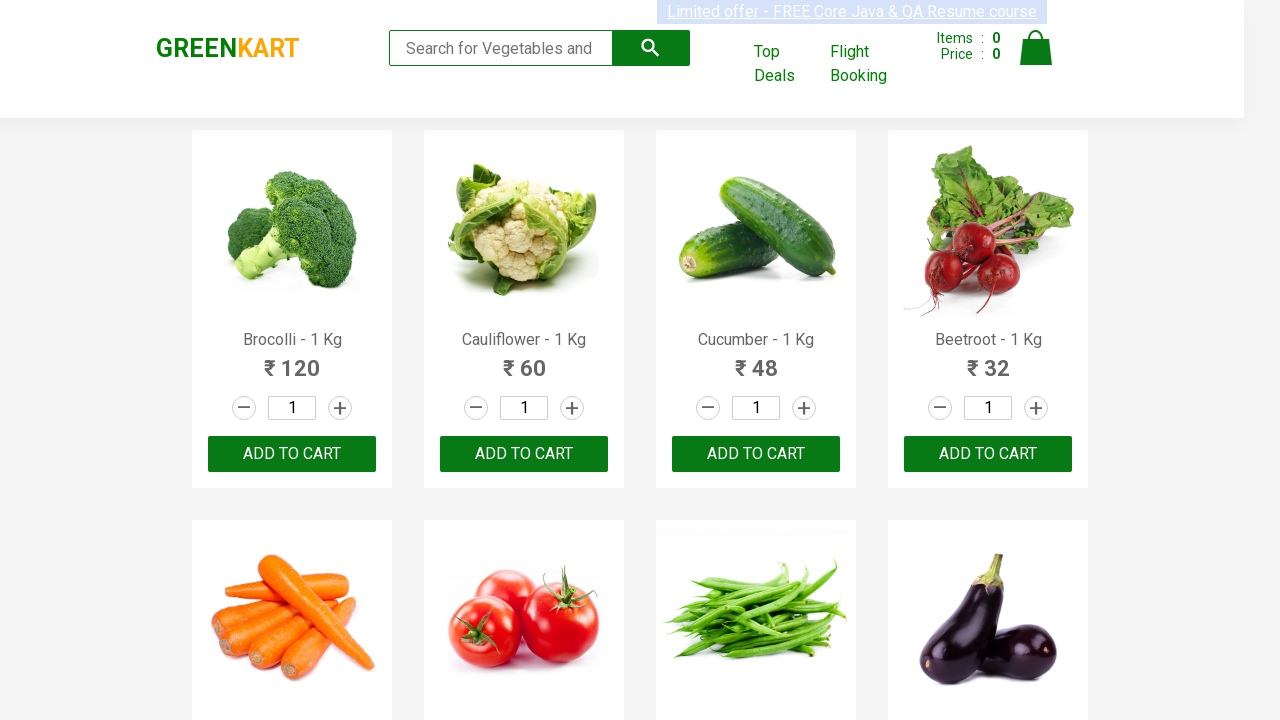

Filled search field with 'ber' to find products on //input[@type='search']
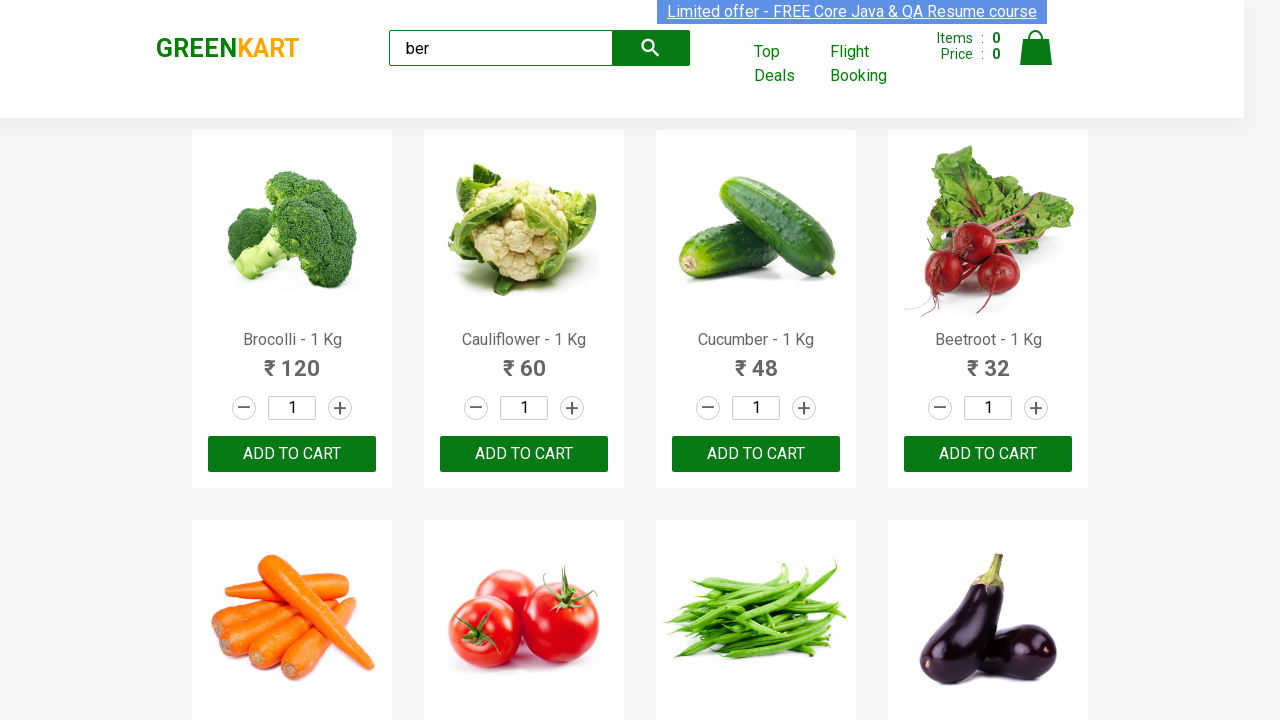

Waited 2 seconds for product search results to load
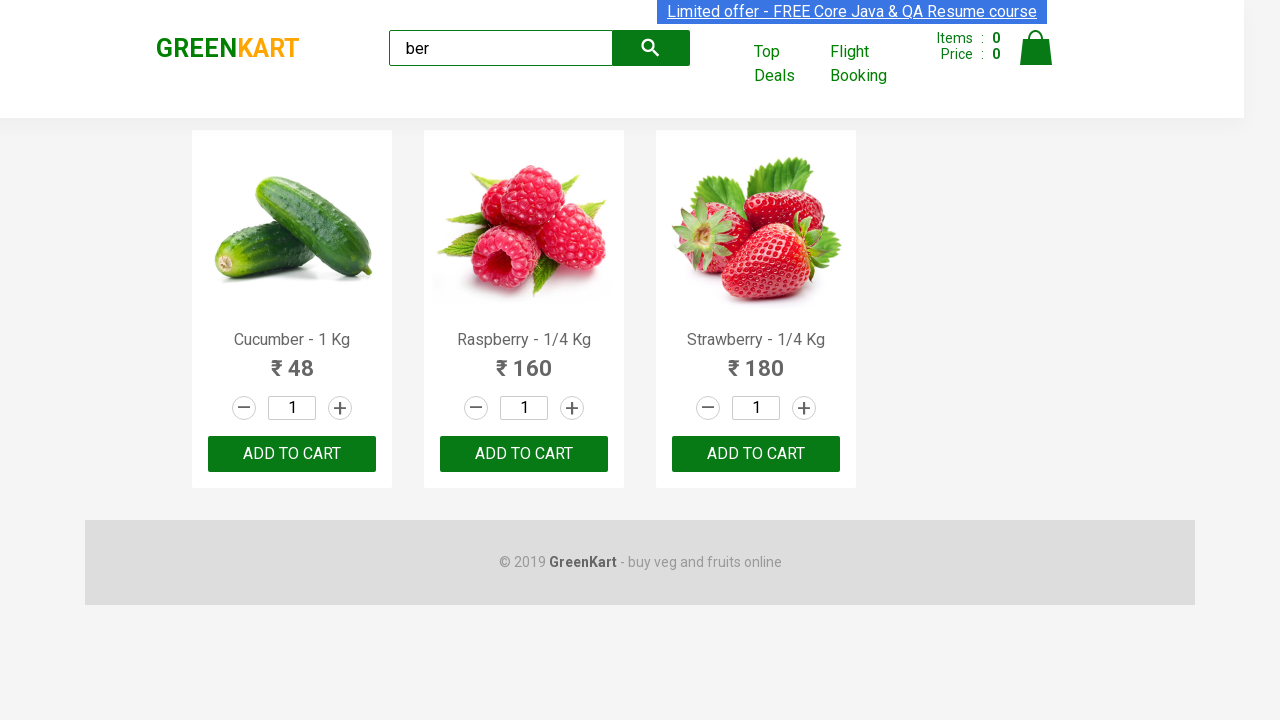

Located 3 products matching search criteria
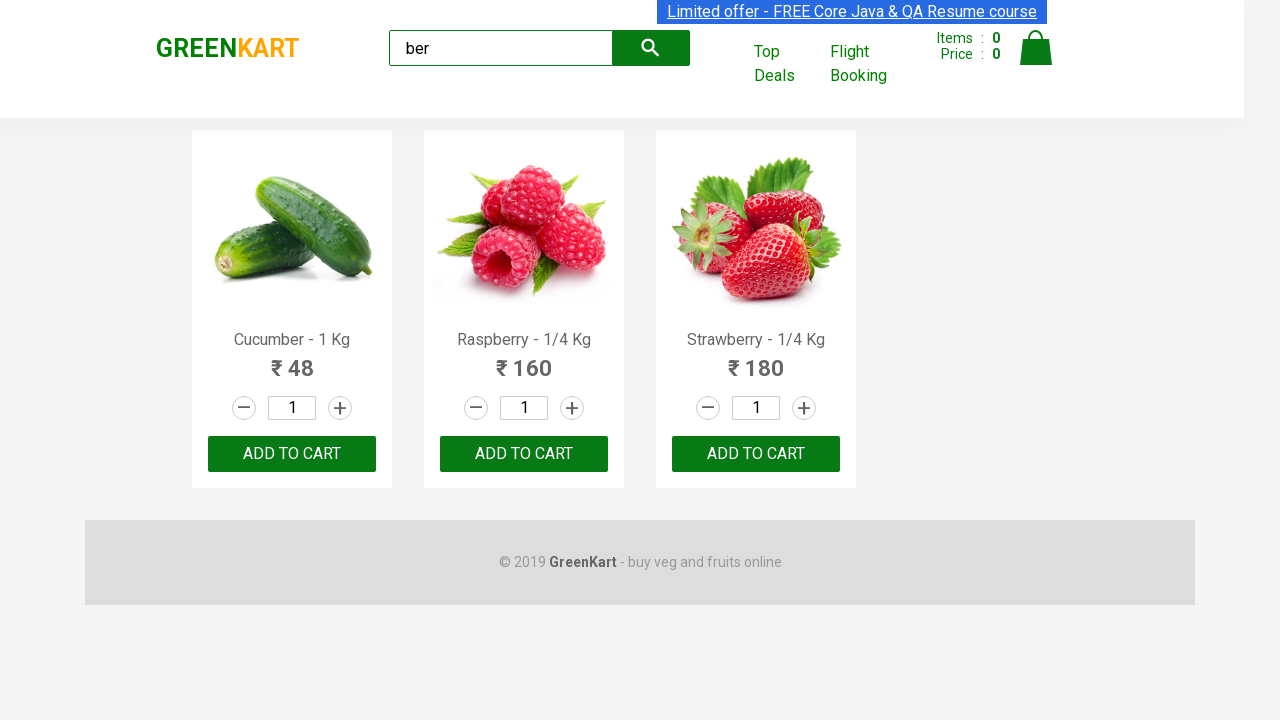

Clicked add to cart button for a product at (292, 454) on div[class='product'] >> nth=0 >> button[type='button']
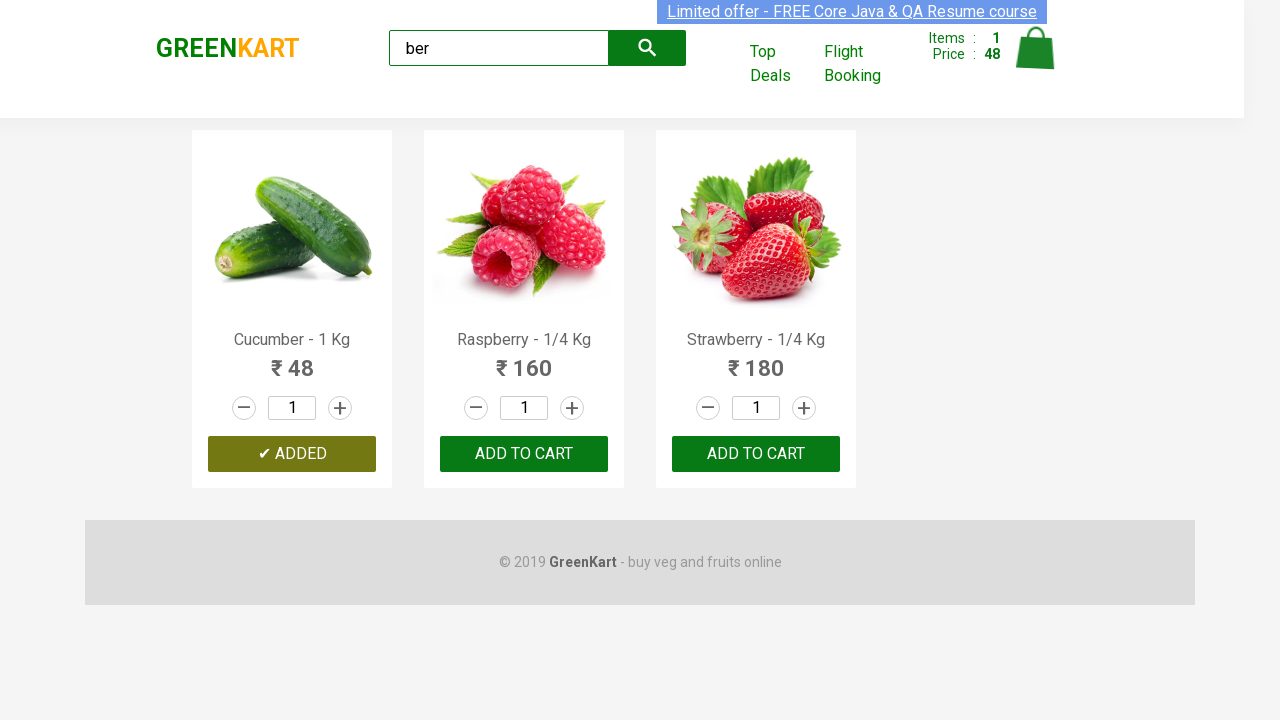

Clicked add to cart button for a product at (524, 454) on div[class='product'] >> nth=1 >> button[type='button']
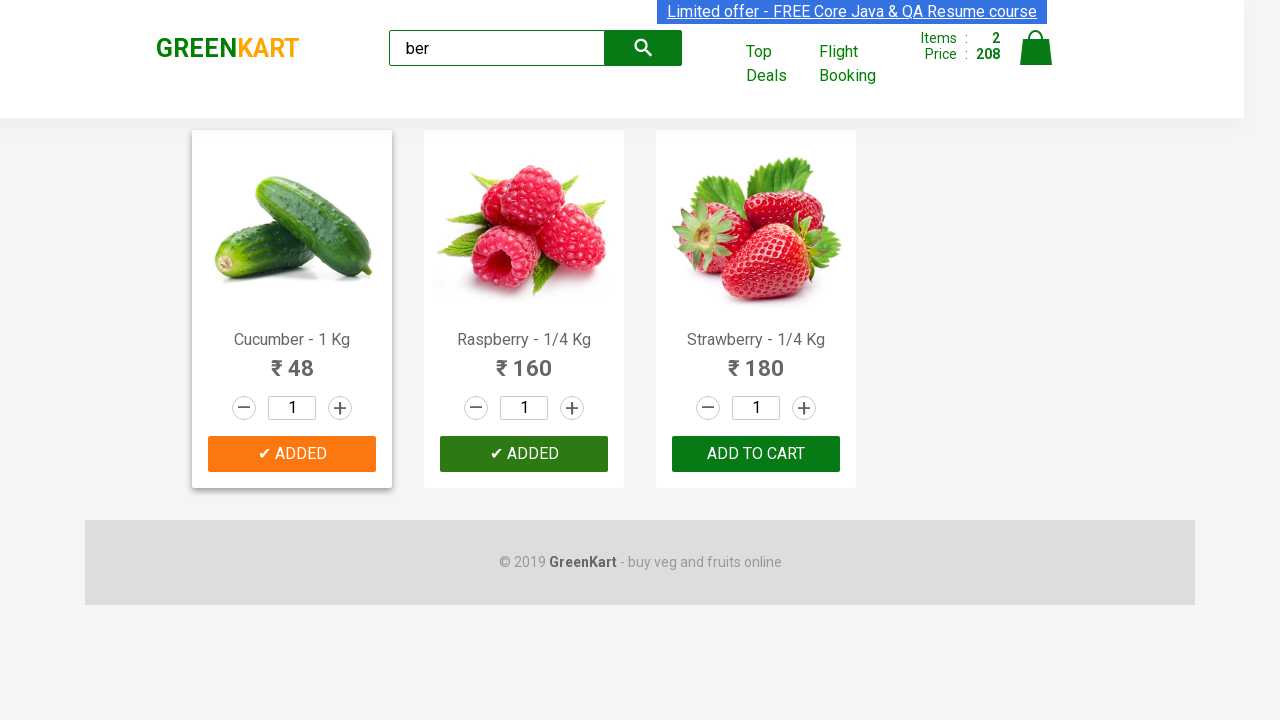

Clicked add to cart button for a product at (756, 454) on div[class='product'] >> nth=2 >> button[type='button']
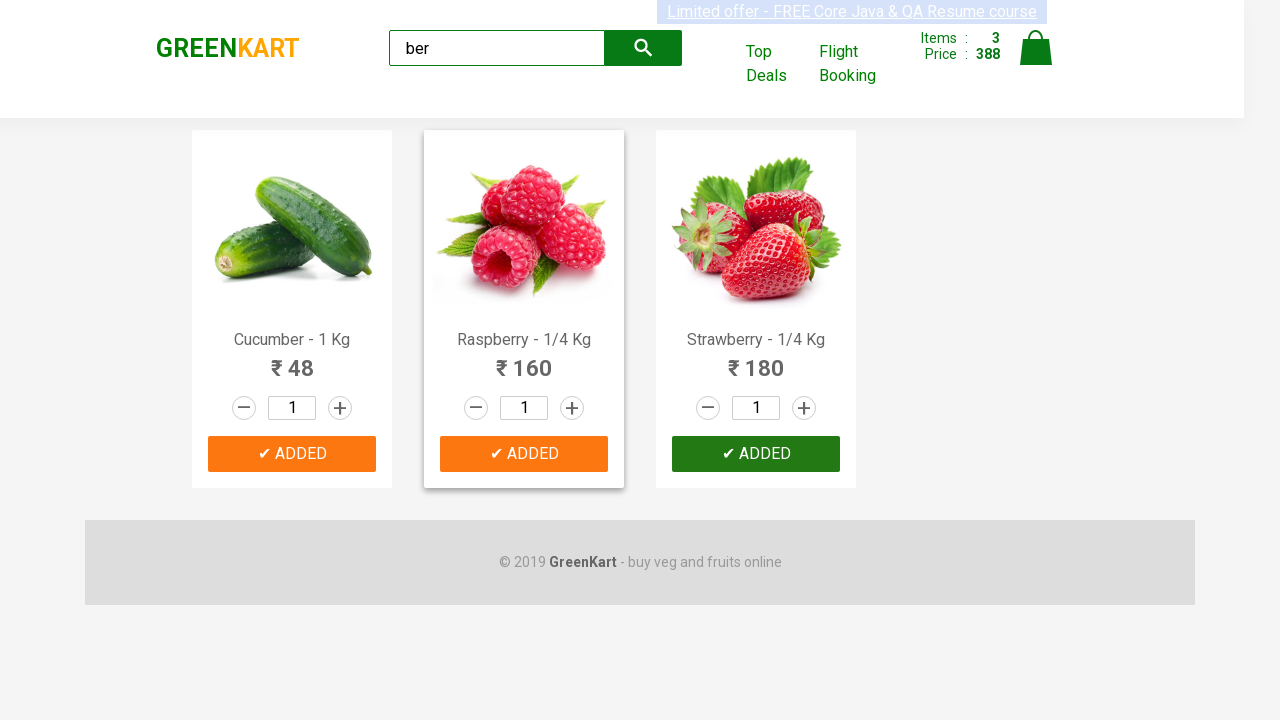

Clicked cart icon to navigate to shopping cart at (1036, 48) on img[alt='Cart']
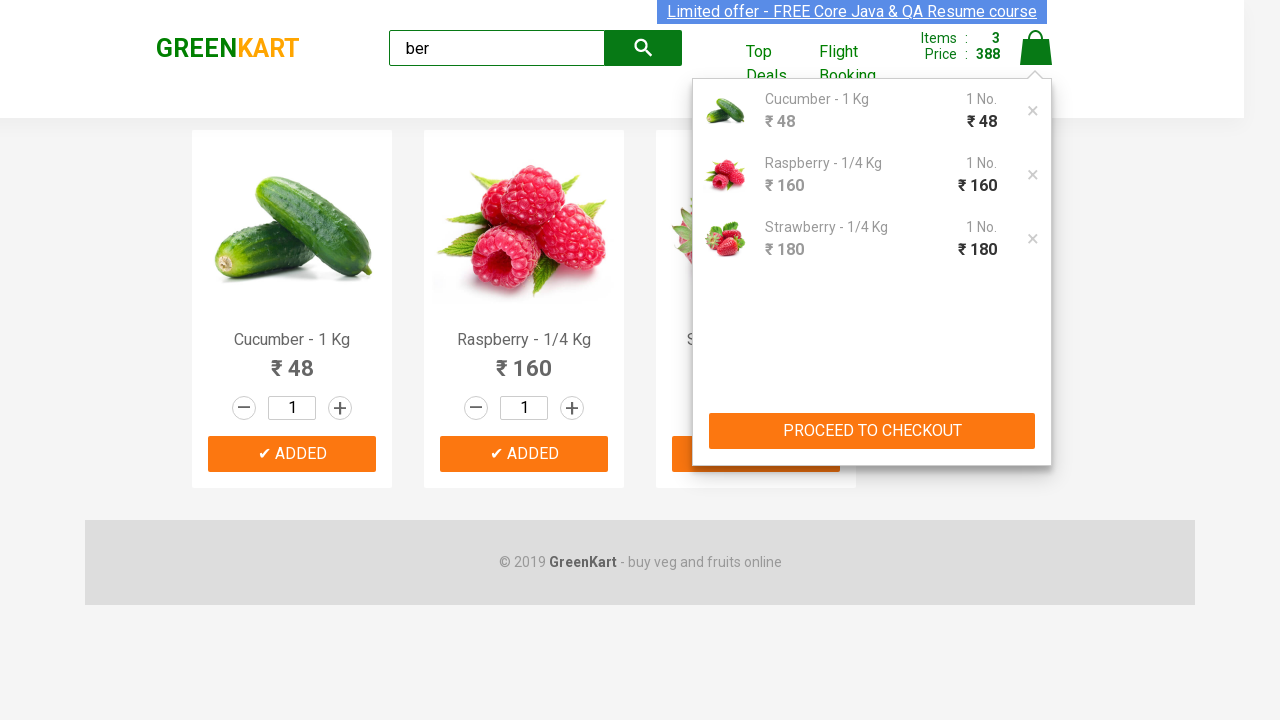

Clicked 'PROCEED TO CHECKOUT' button at (872, 431) on xpath=//button[text()='PROCEED TO CHECKOUT']
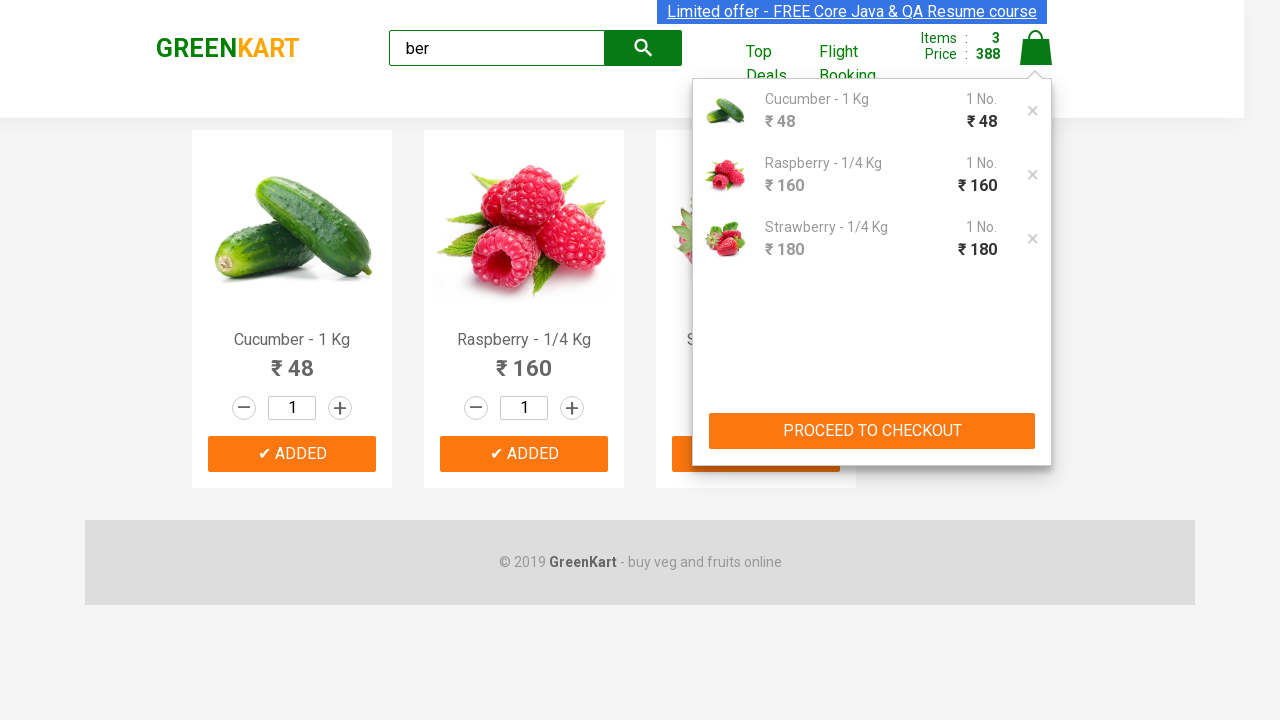

Entered promo code 'rahulshettyacademy' on .promoCode
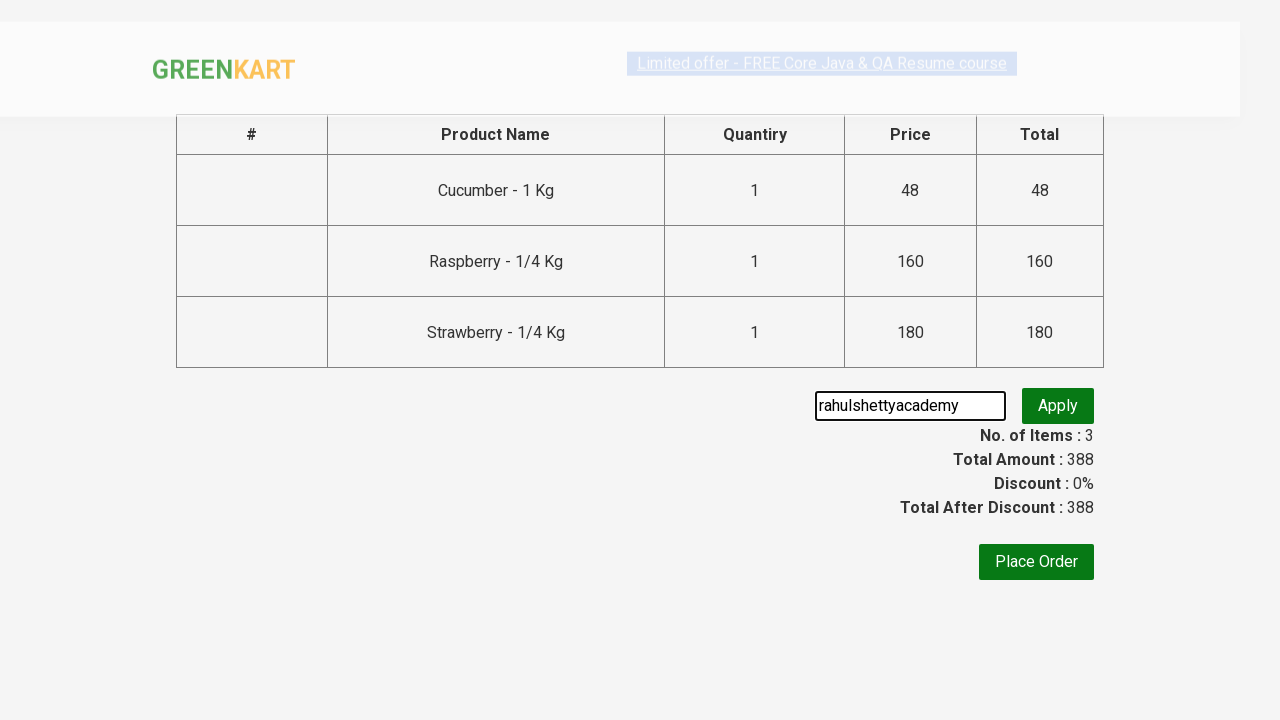

Clicked promo code apply button at (1058, 406) on .promoBtn
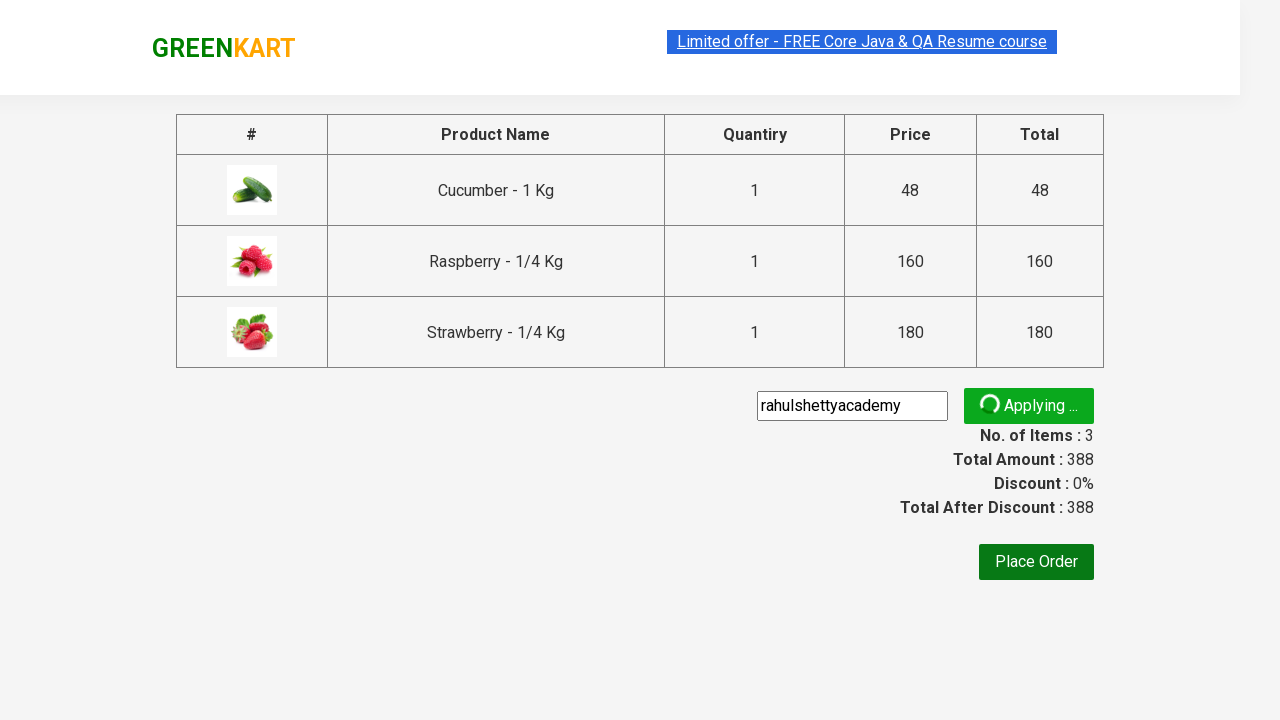

Promo code confirmation message appeared
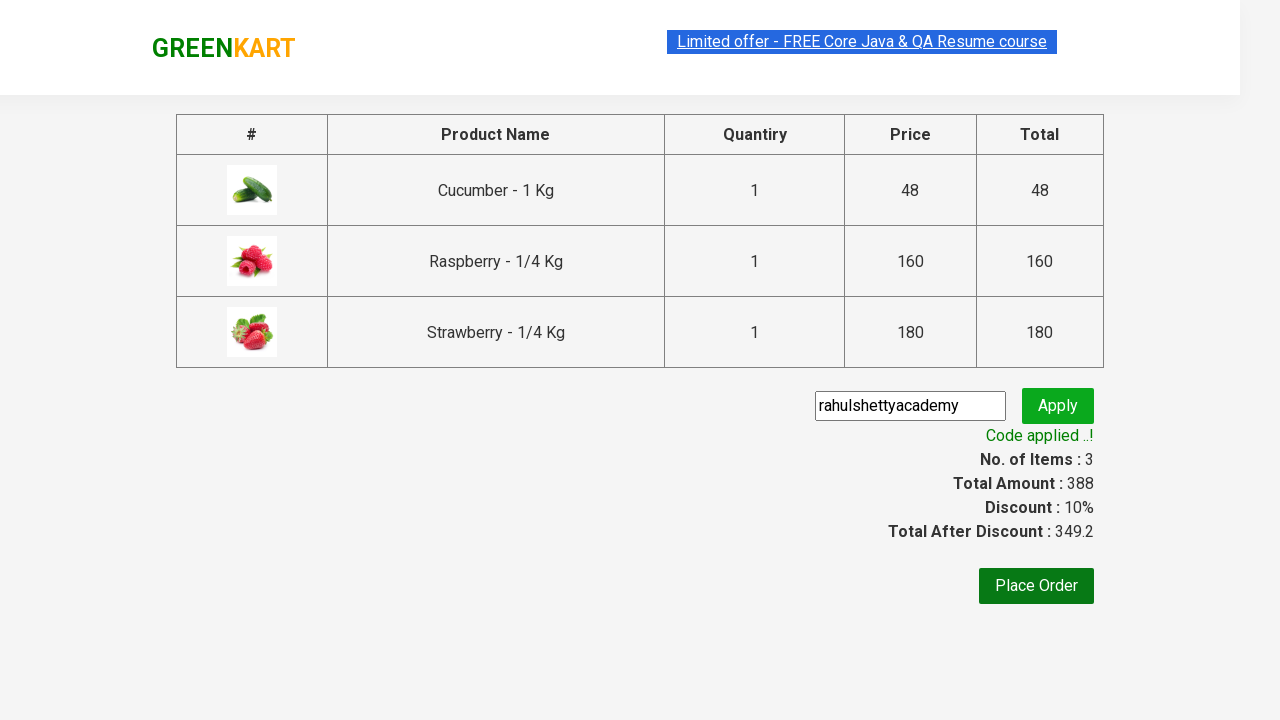

Retrieved promo code message: 'Code applied ..!'
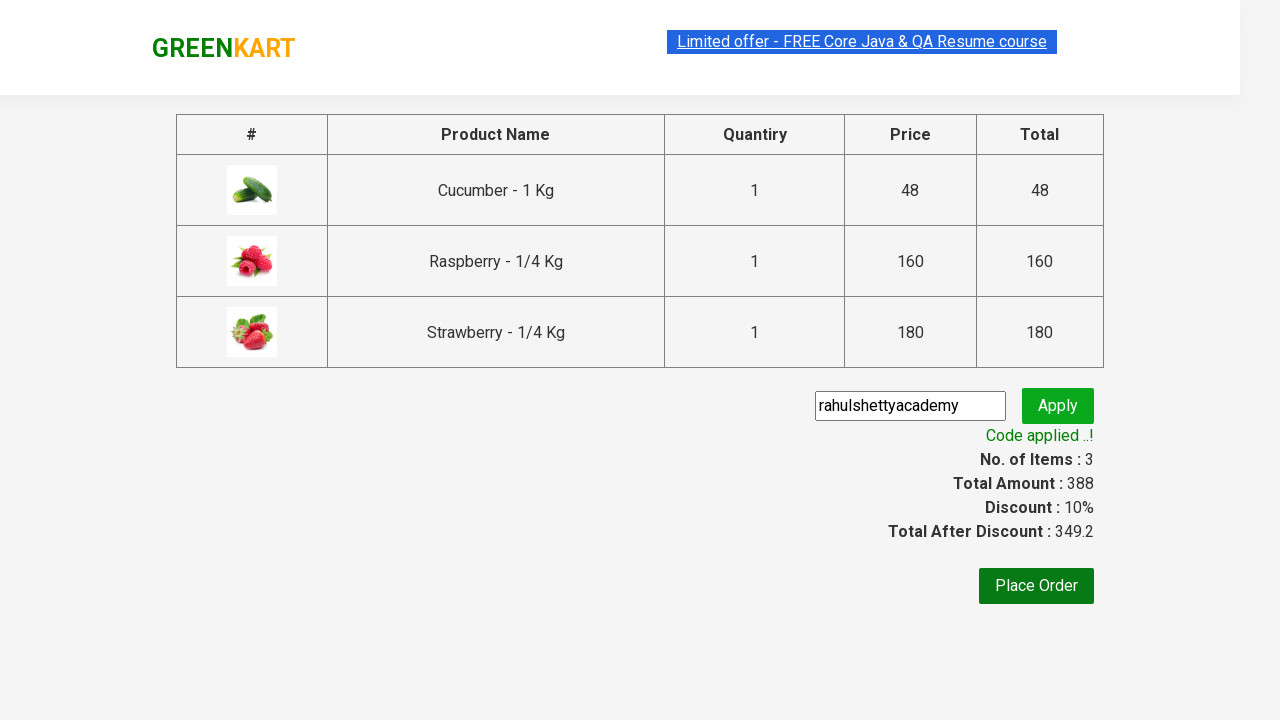

Verified promo code message is correct
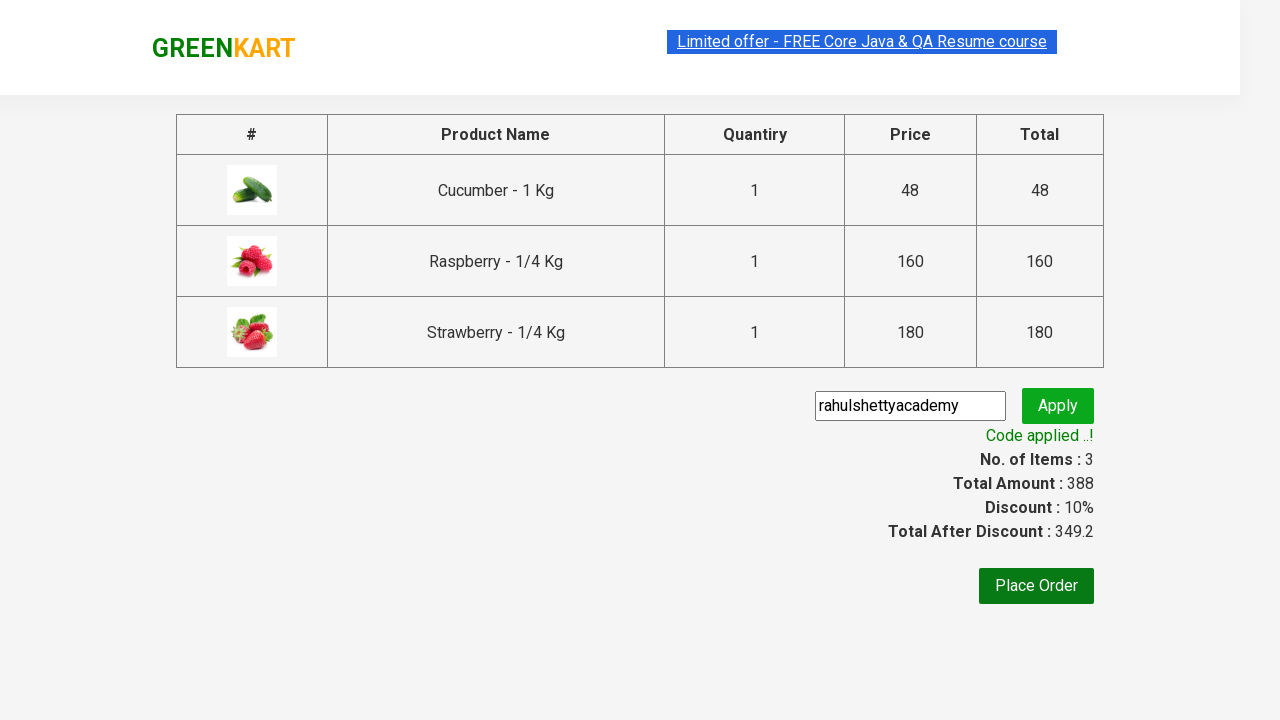

Located 3 price entries in cart
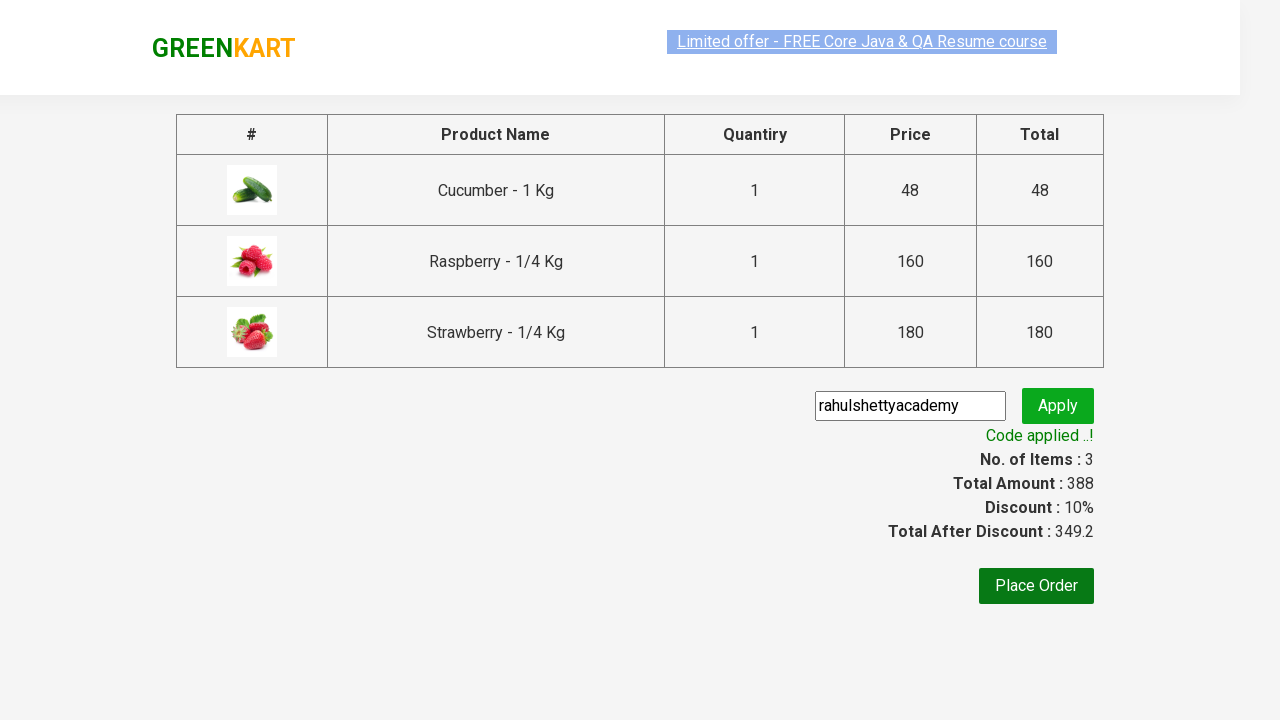

Calculated total amount from individual prices: 388
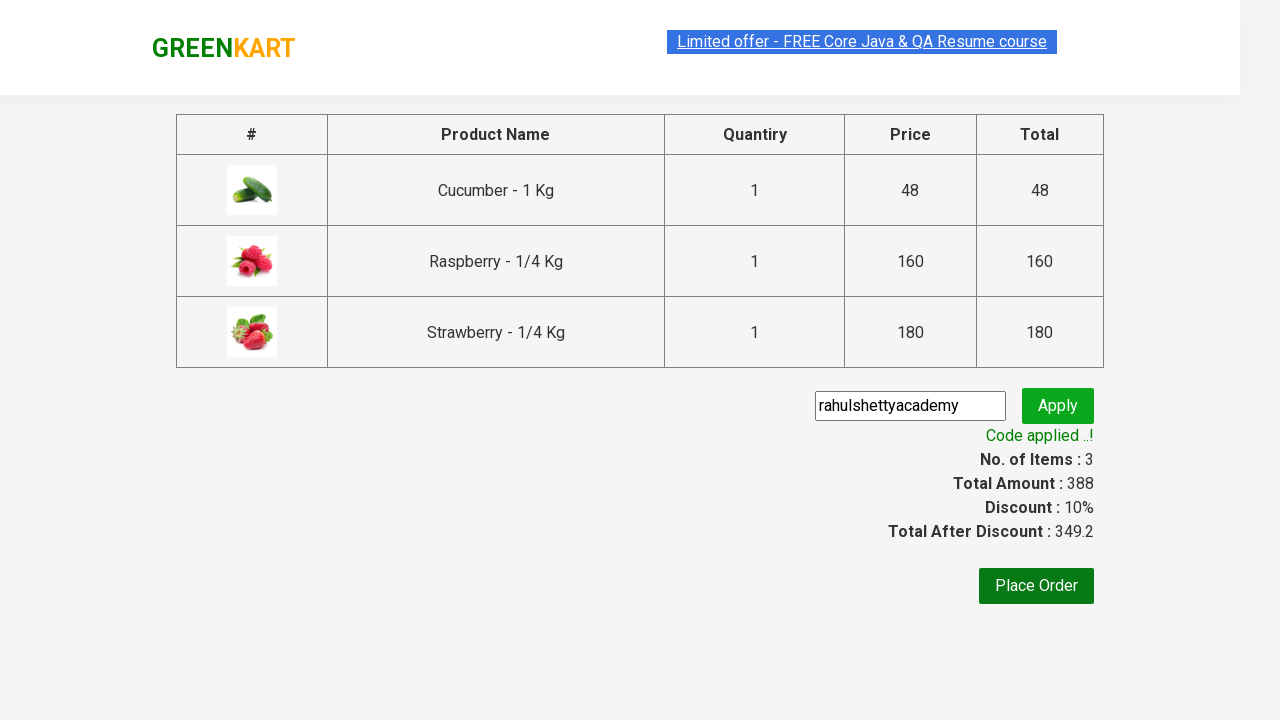

Retrieved total cart value from page: 388
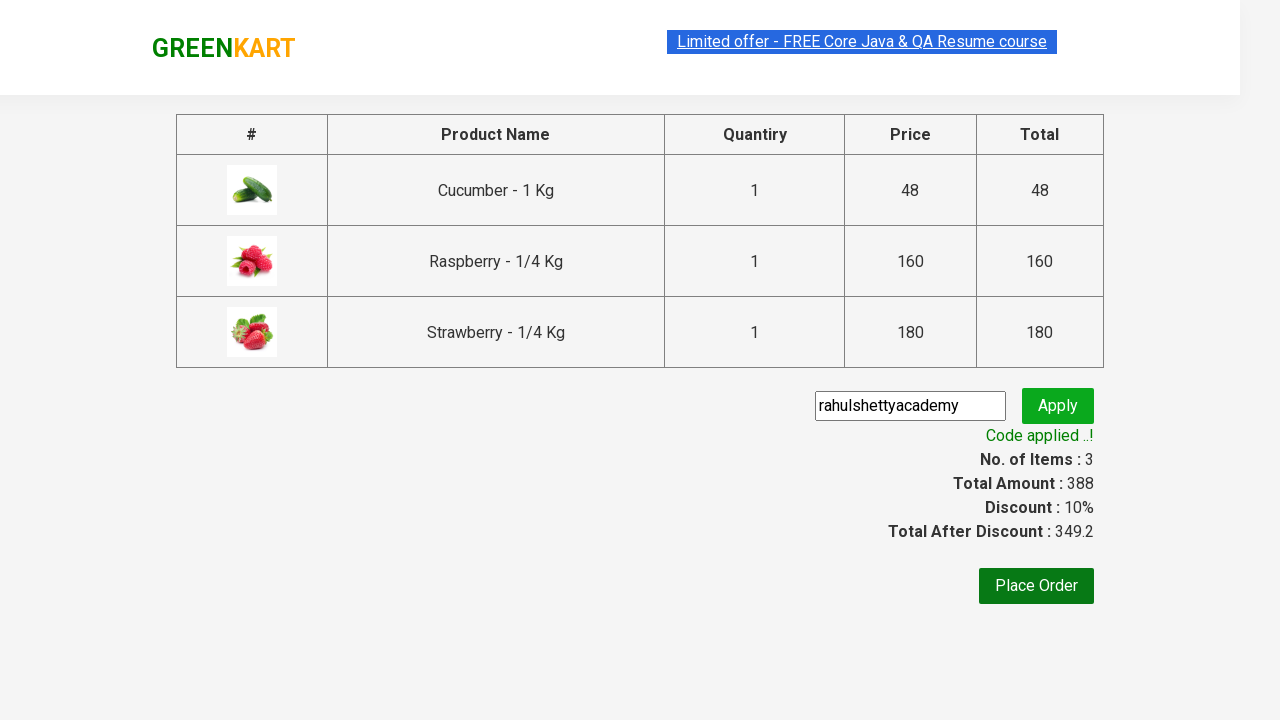

Verified calculated total matches displayed cart total
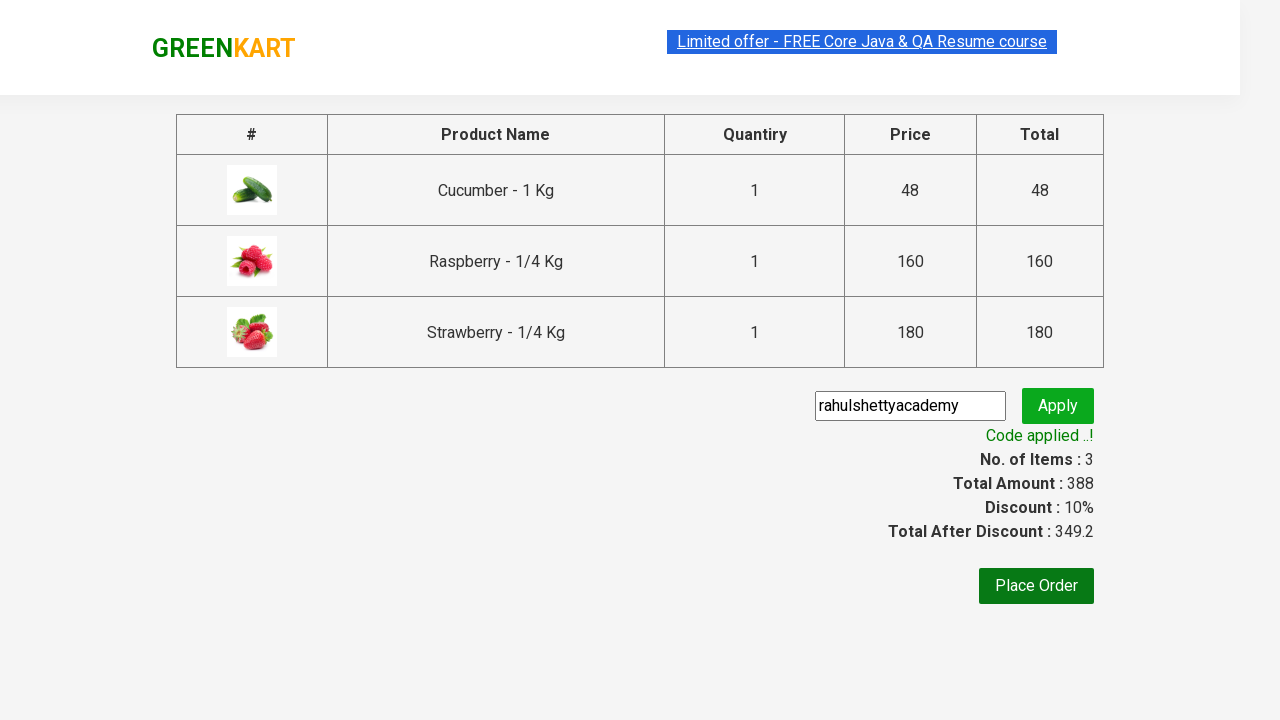

Retrieved discount amount: 349.2
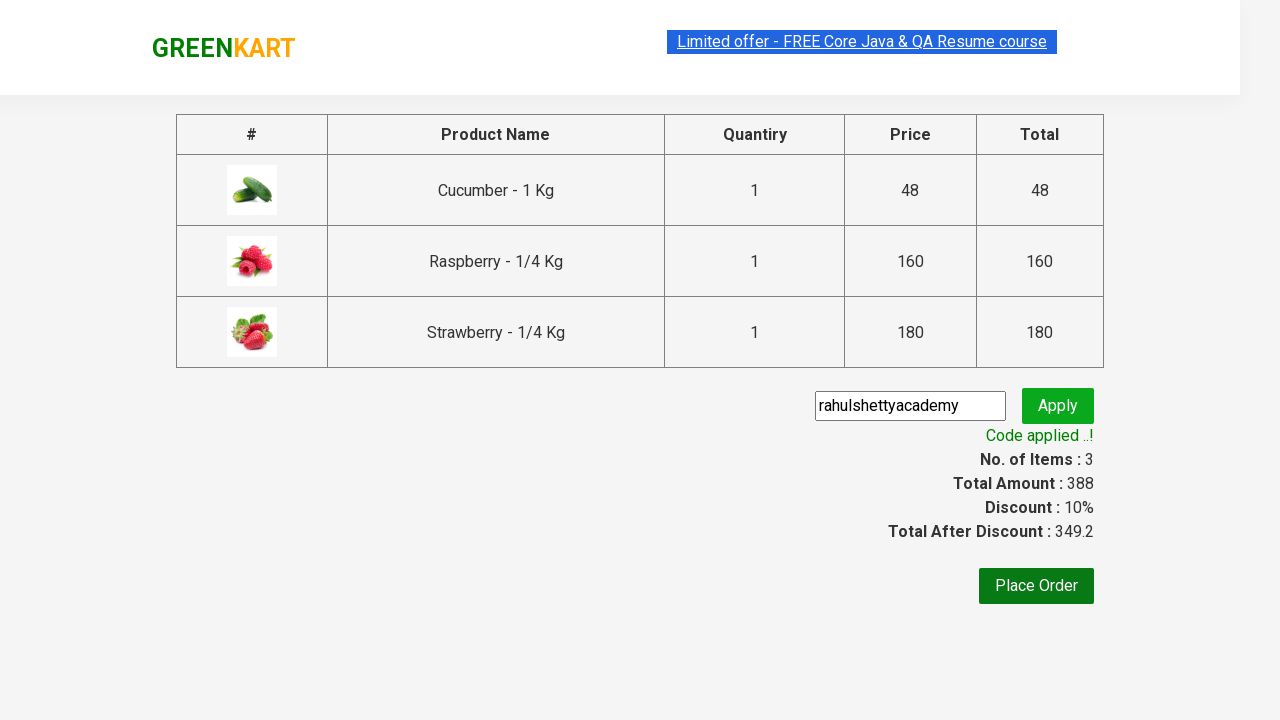

Verified discount amount is less than original cart total
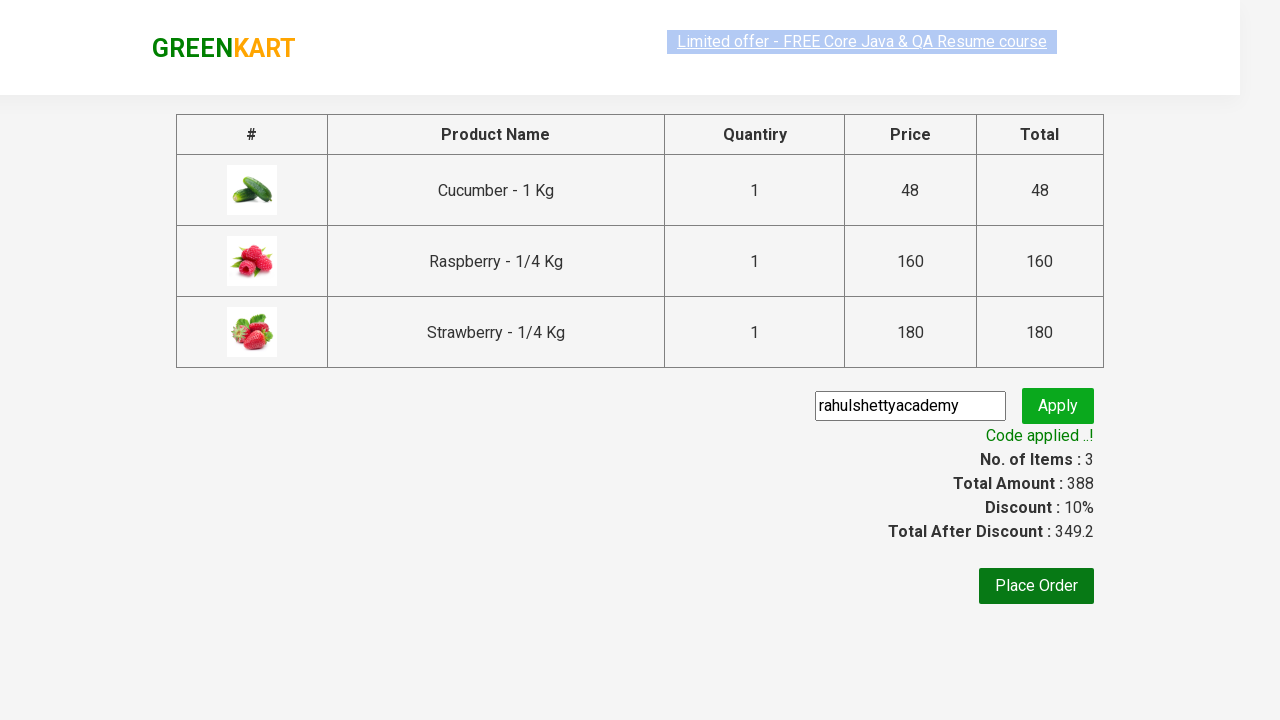

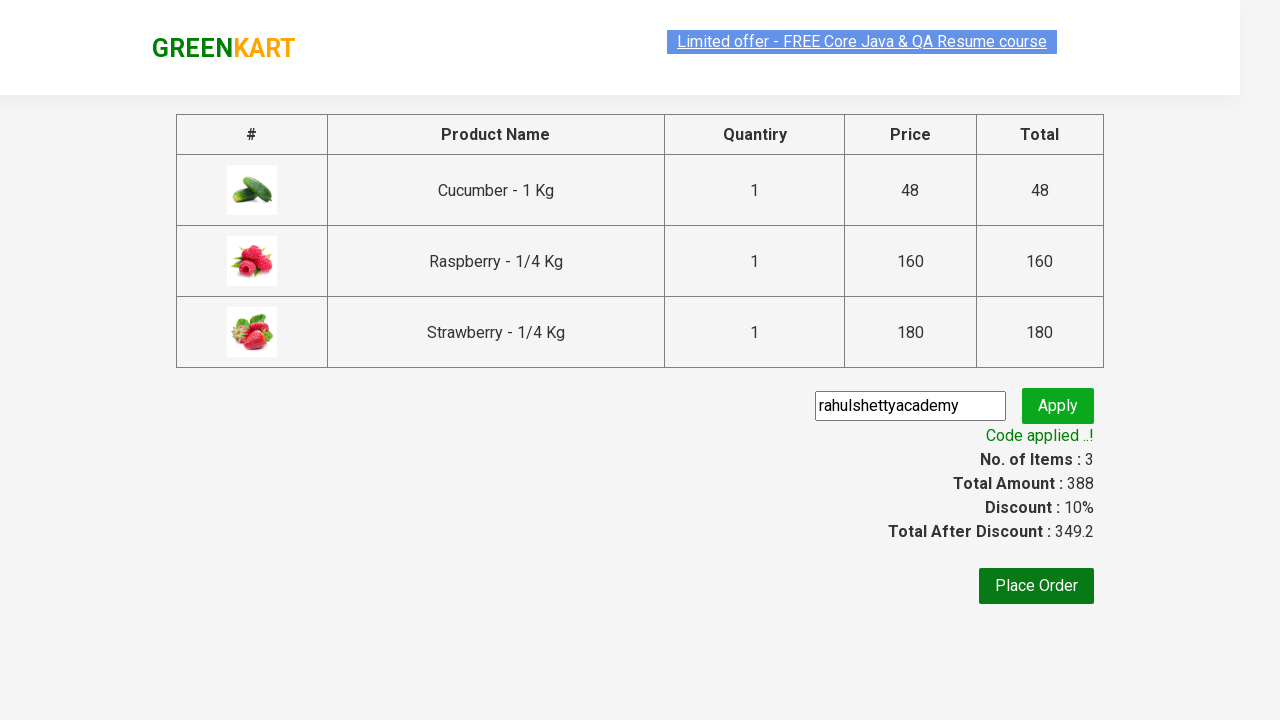